Tests homepage title validation to ensure correct page is loaded

Starting URL: https://www.urbanladder.com/

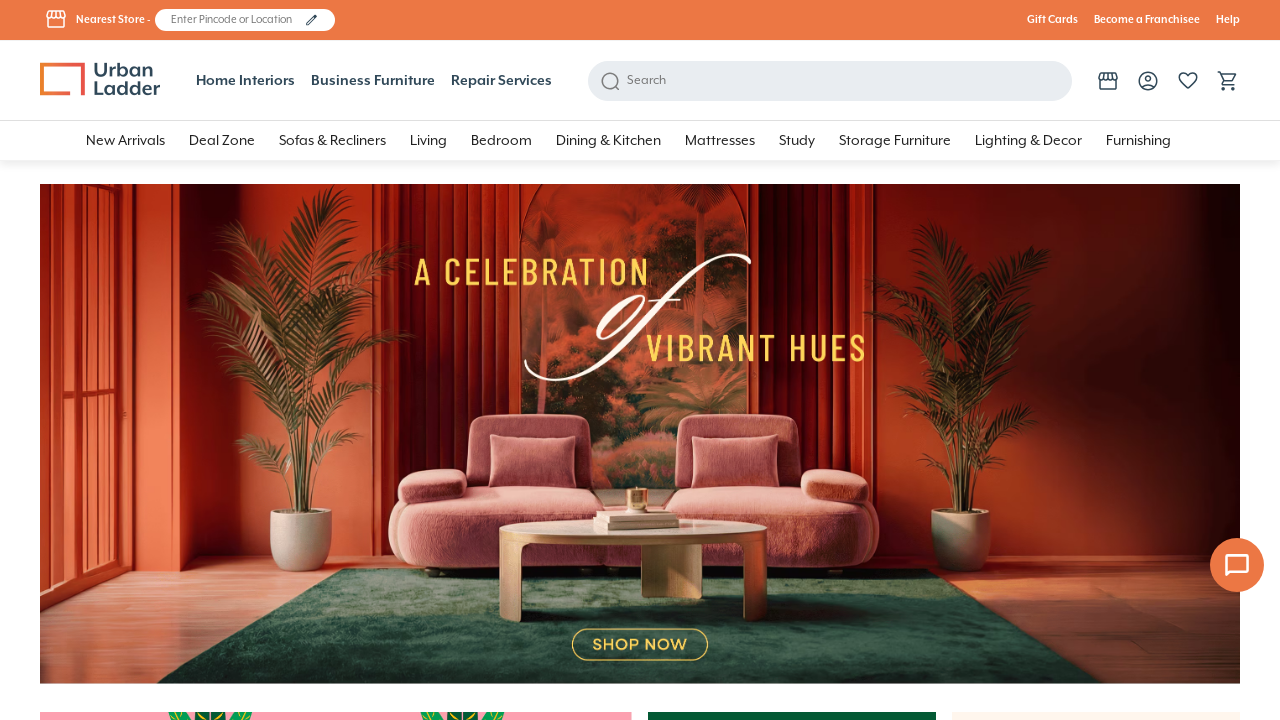

Waited for page to reach networkidle load state
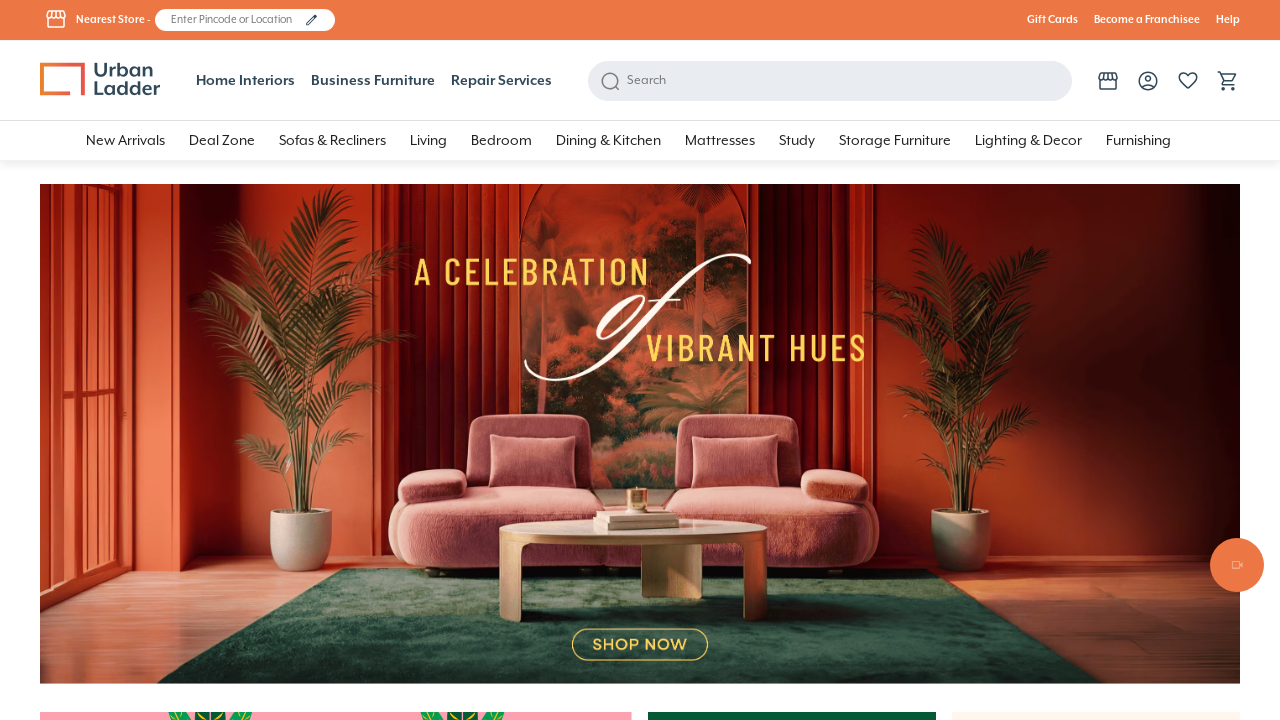

Retrieved page title
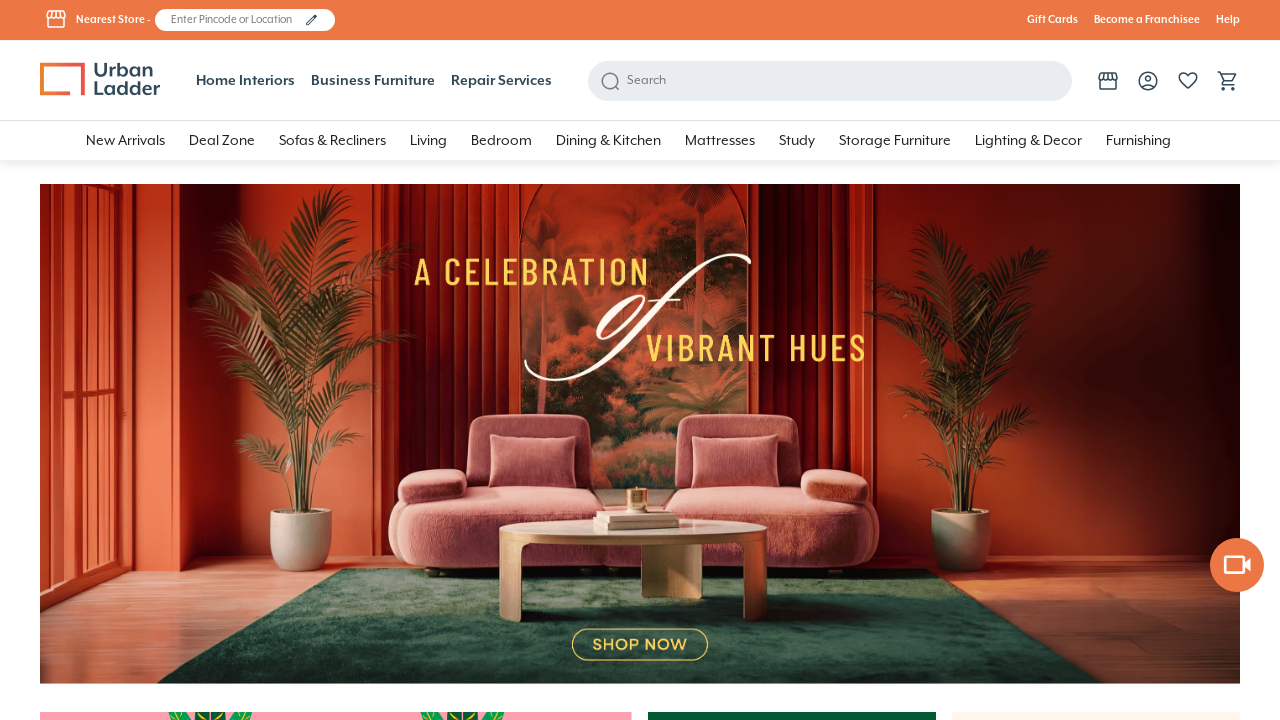

Asserted page title contains 'Furniture' or 'Urban Ladder'
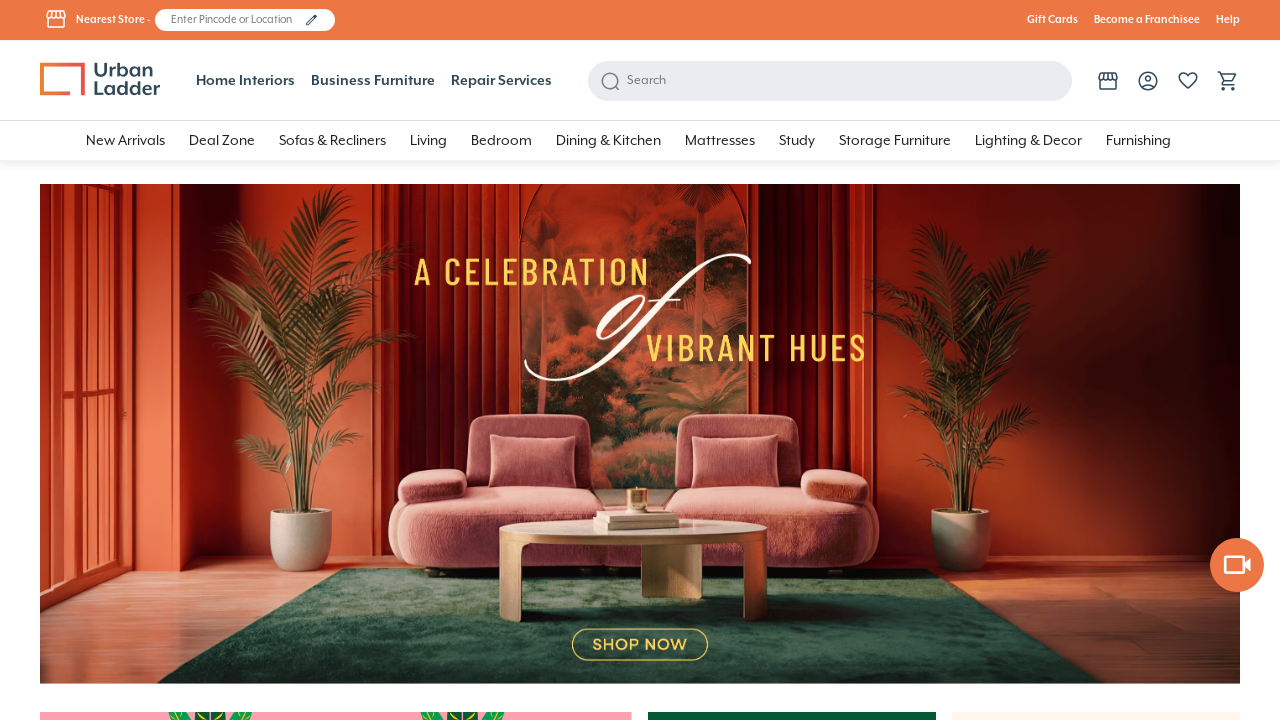

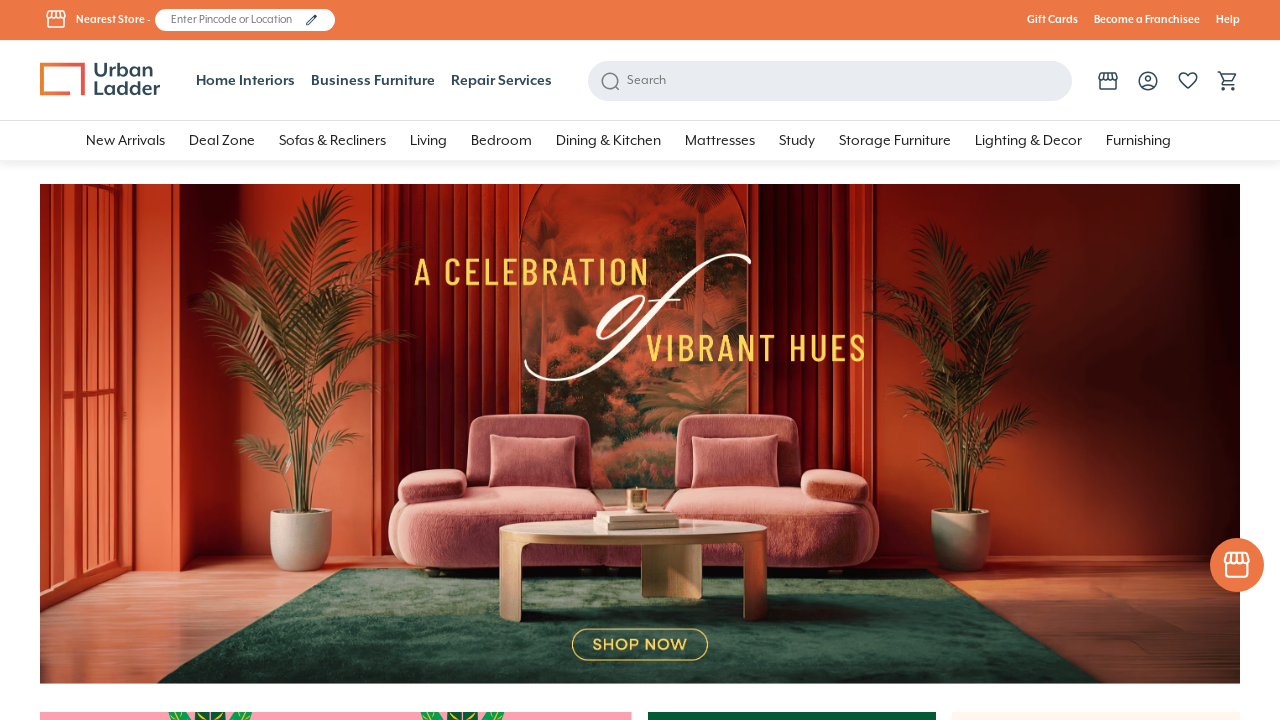